Tests browser window/tab handling by clicking a link that opens a new tab, switching to the new tab, and verifying text content on the child page.

Starting URL: https://rahulshettyacademy.com/loginpagePractise/

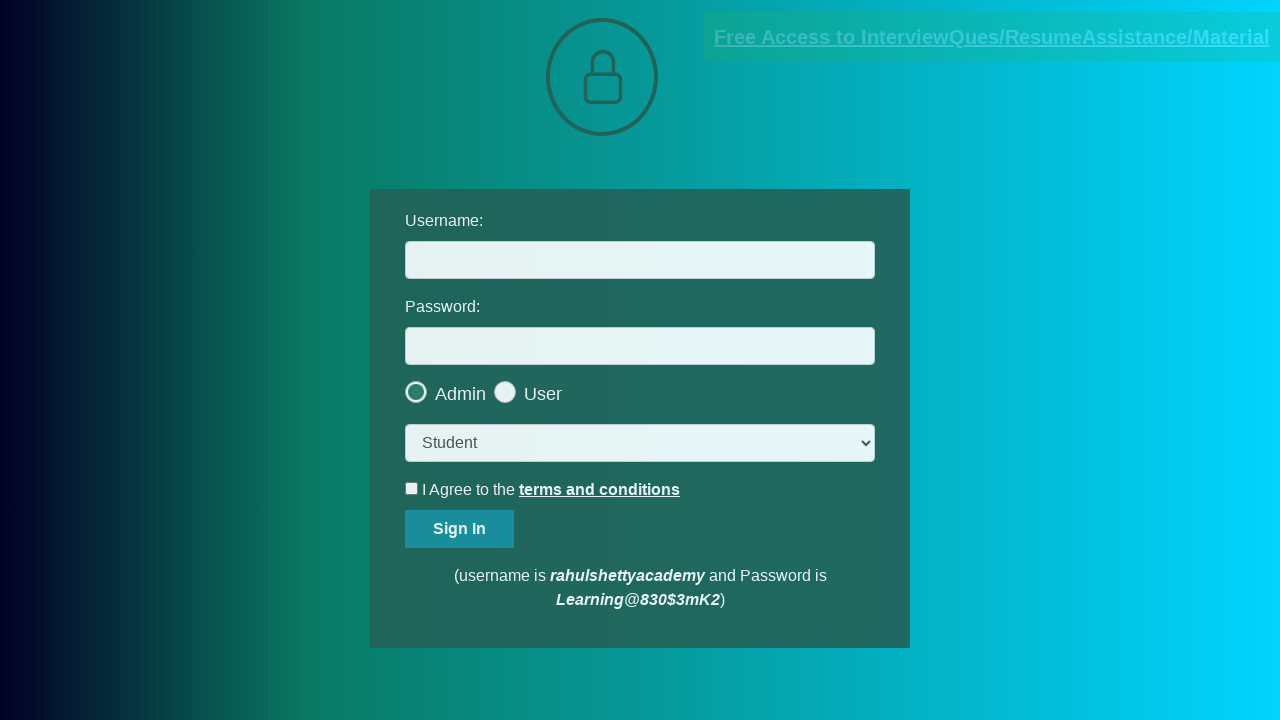

Clicked blinking text link to open new tab at (992, 37) on a.blinkingText
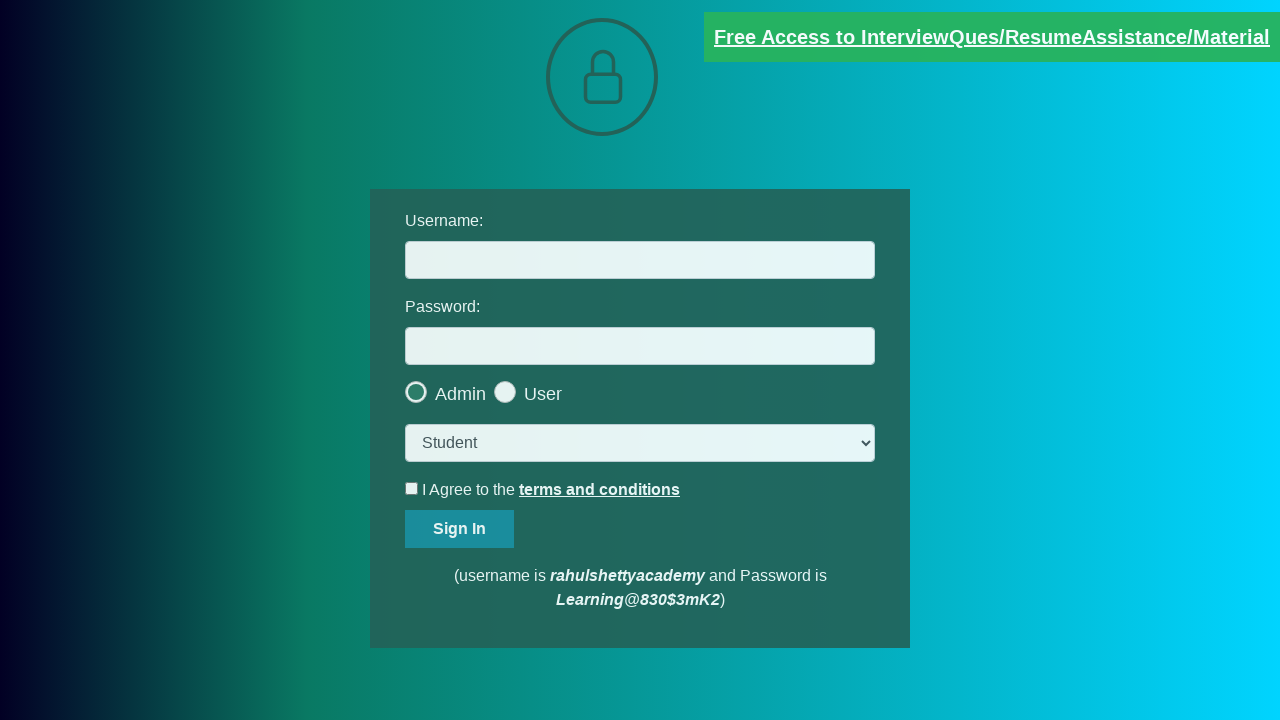

Captured new child page/tab
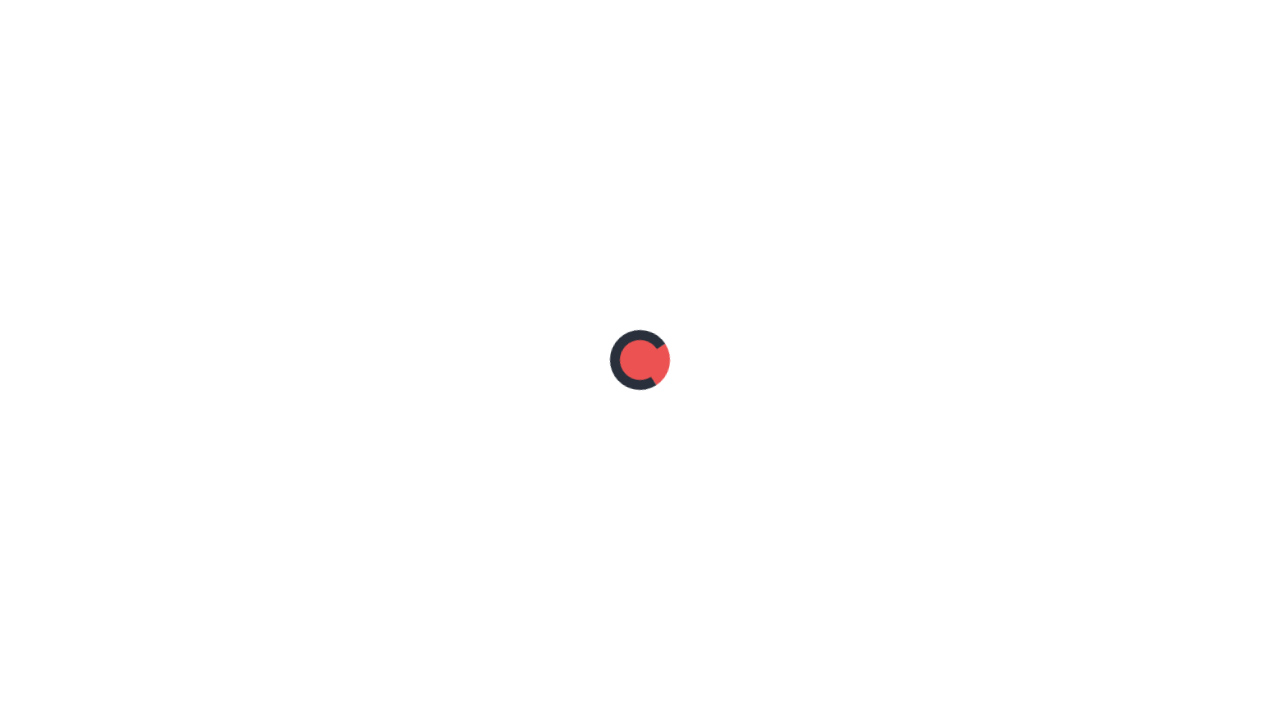

Child page fully loaded
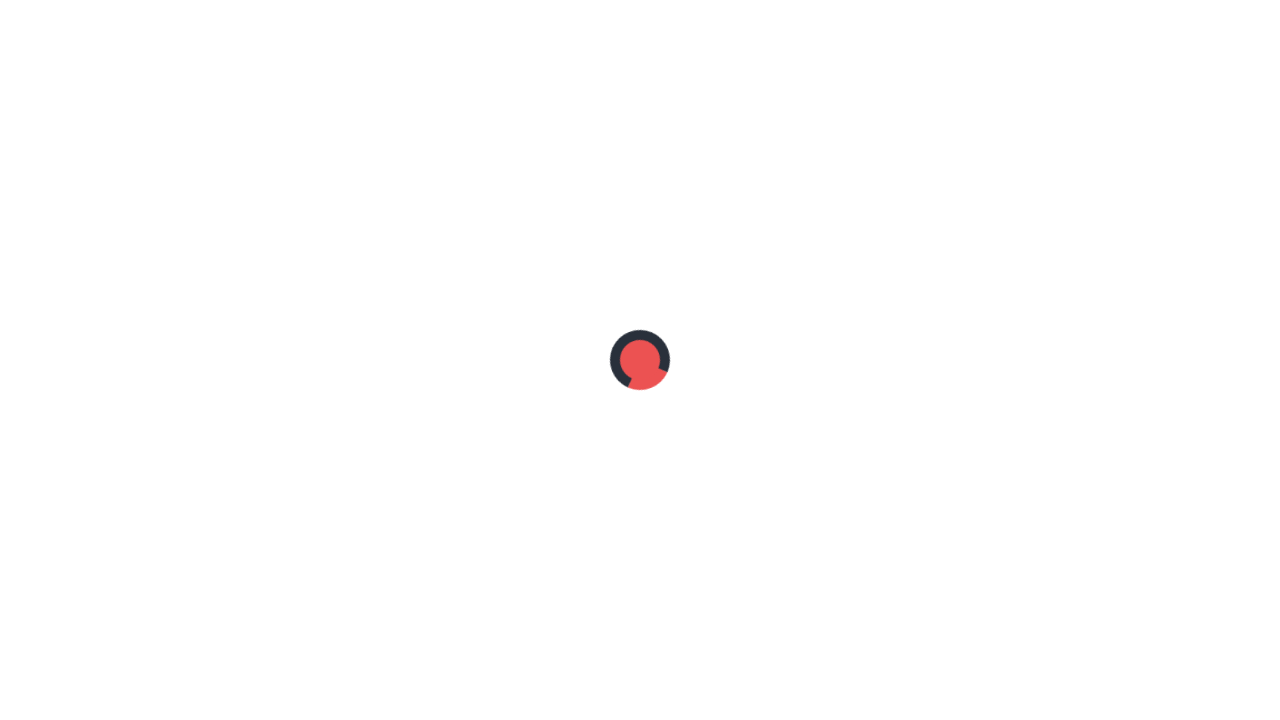

Red paragraph element found on child page
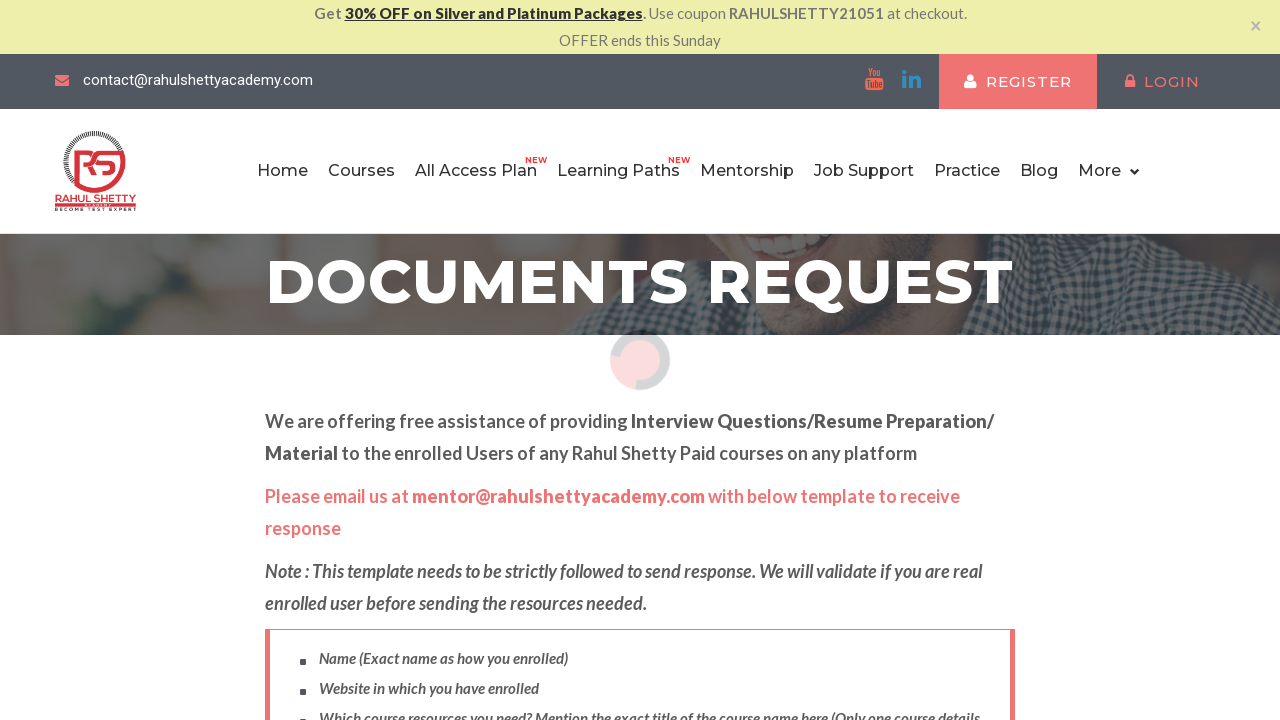

Retrieved red paragraph text content: Please email us at mentor@rahulshettyacademy.com with below template to receive response 
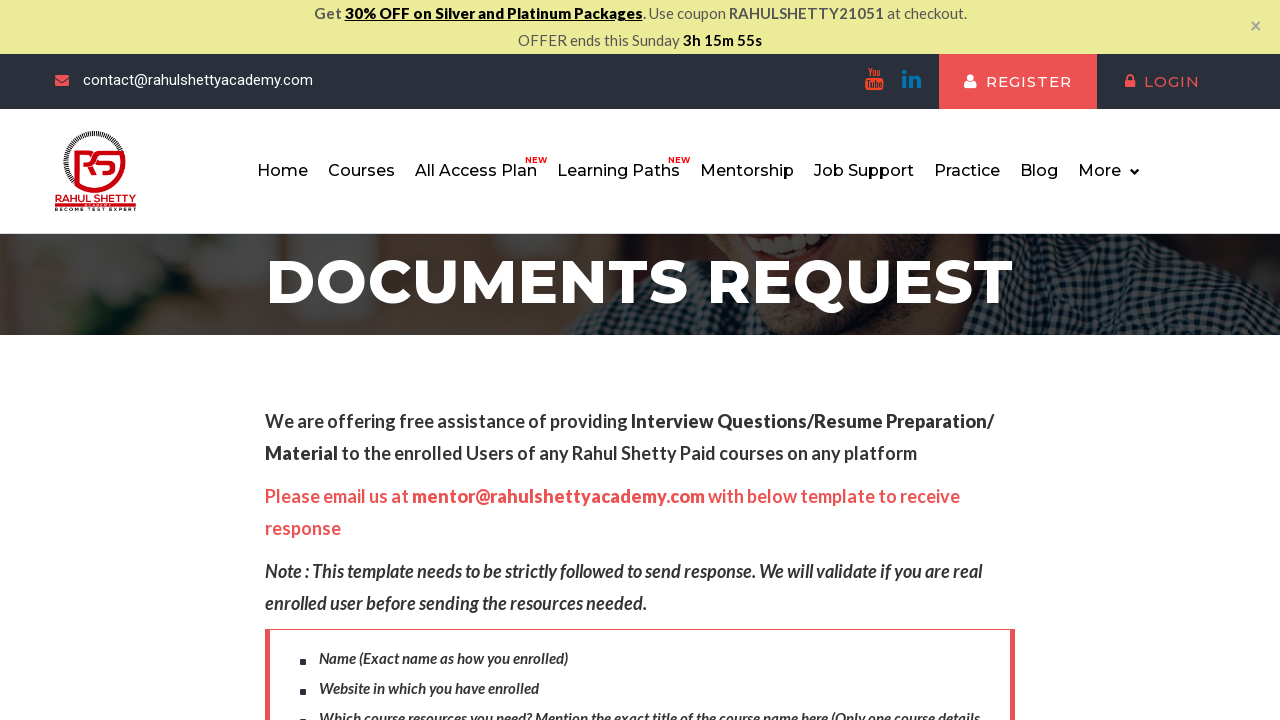

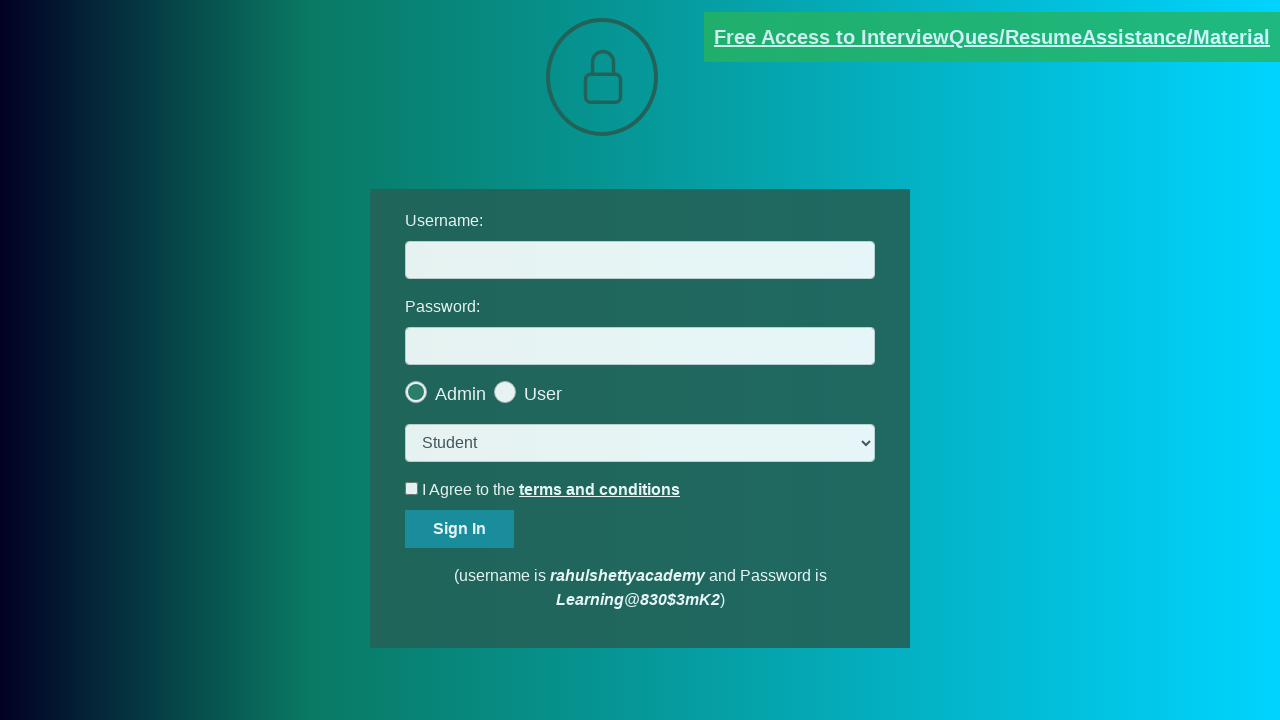